Tests that edits are cancelled when pressing Escape key

Starting URL: https://demo.playwright.dev/todomvc

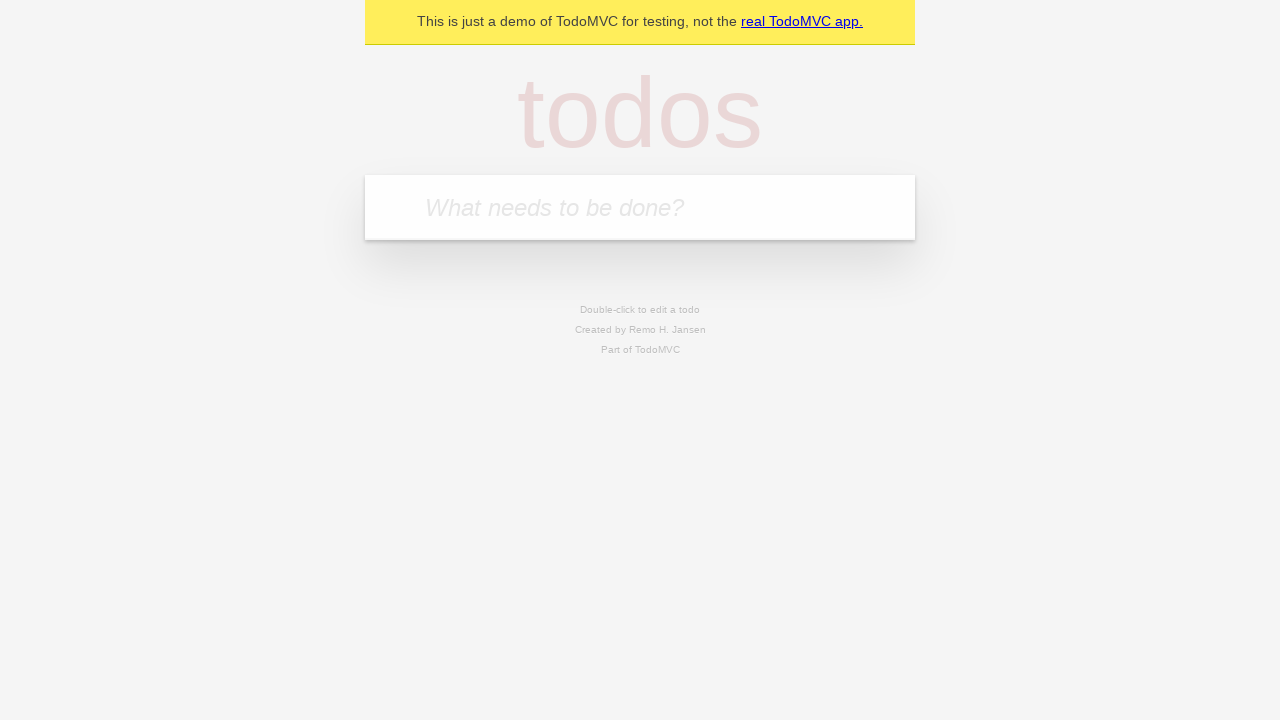

Filled input field with first todo 'buy some cheese' on internal:attr=[placeholder="What needs to be done?"i]
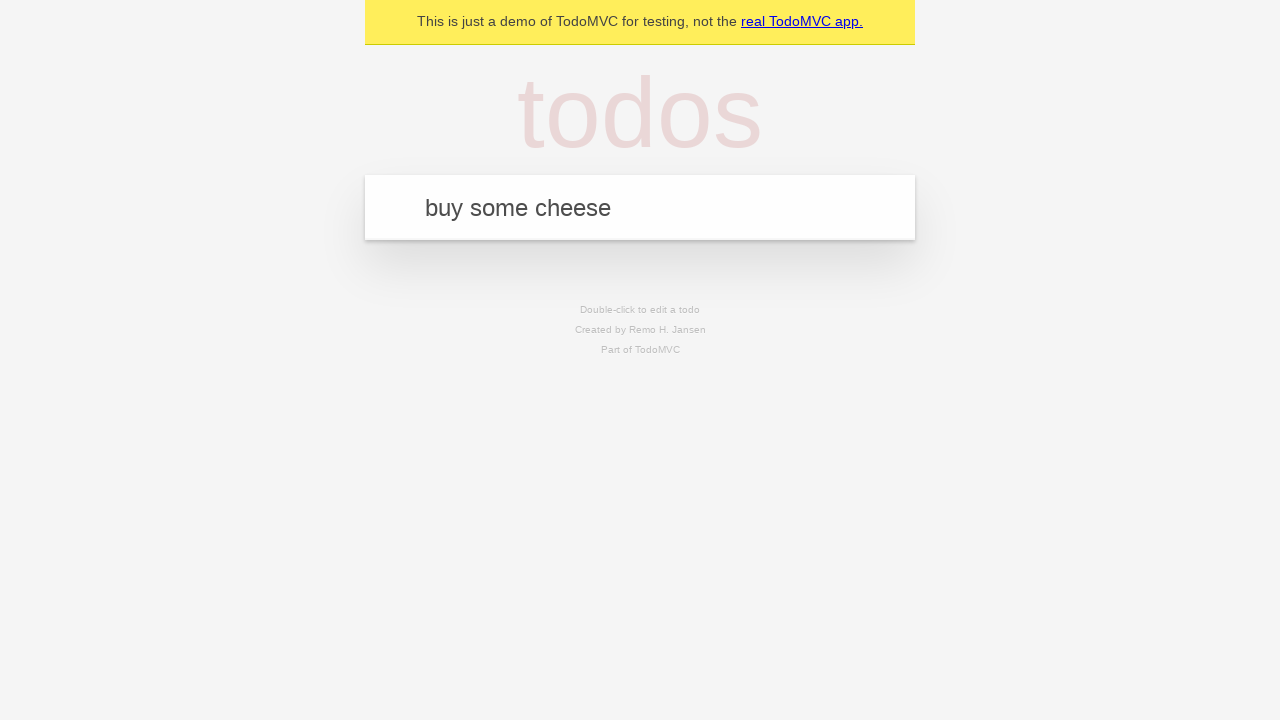

Pressed Enter to add first todo on internal:attr=[placeholder="What needs to be done?"i]
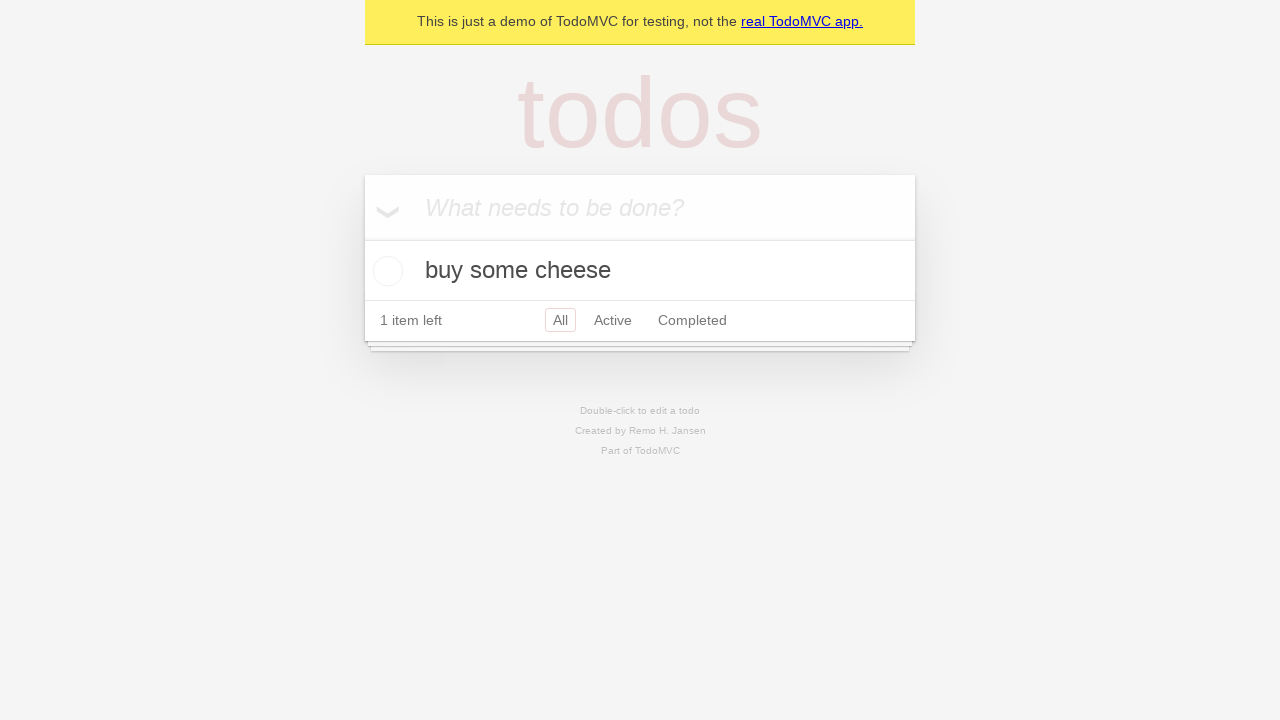

Filled input field with second todo 'feed the cat' on internal:attr=[placeholder="What needs to be done?"i]
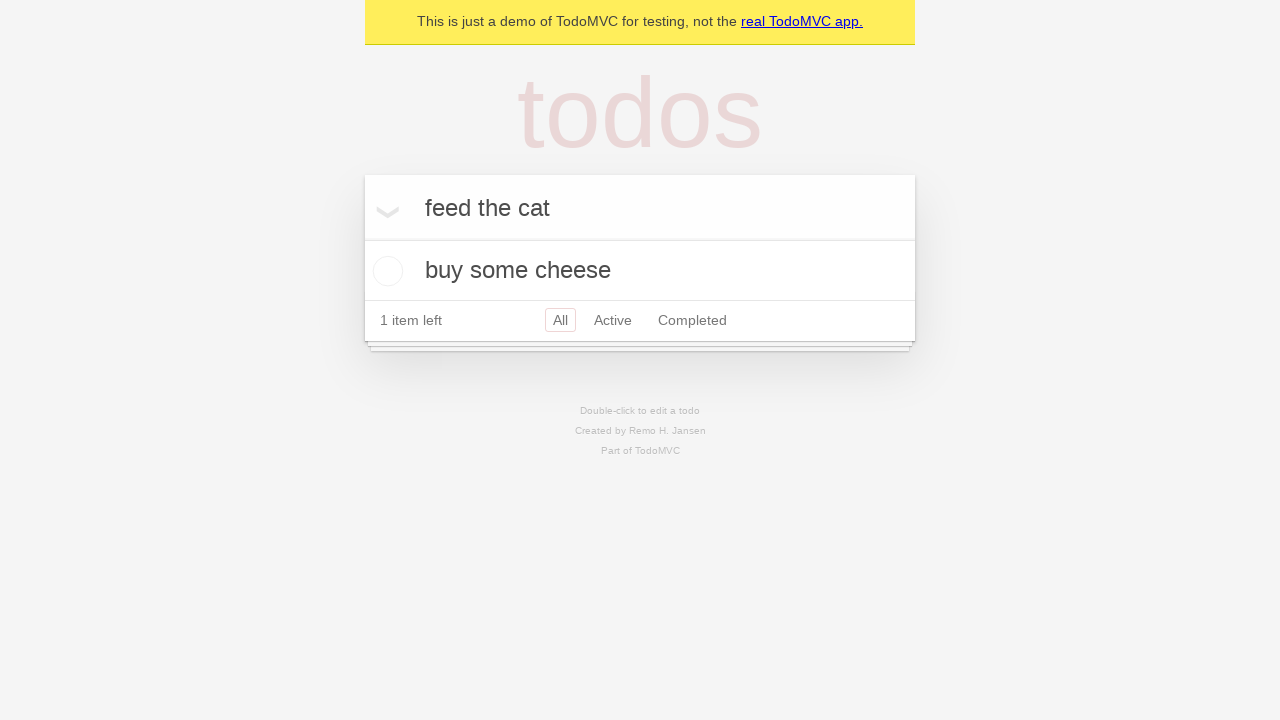

Pressed Enter to add second todo on internal:attr=[placeholder="What needs to be done?"i]
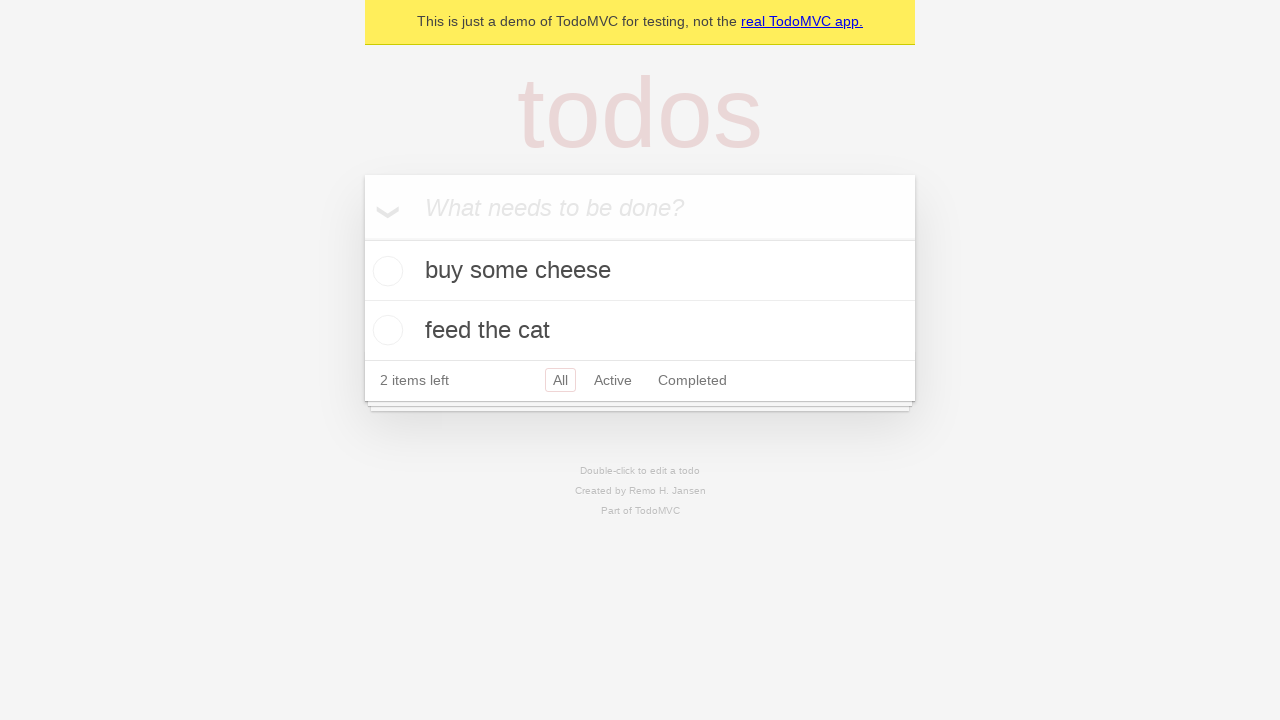

Filled input field with third todo 'book a doctors appointment' on internal:attr=[placeholder="What needs to be done?"i]
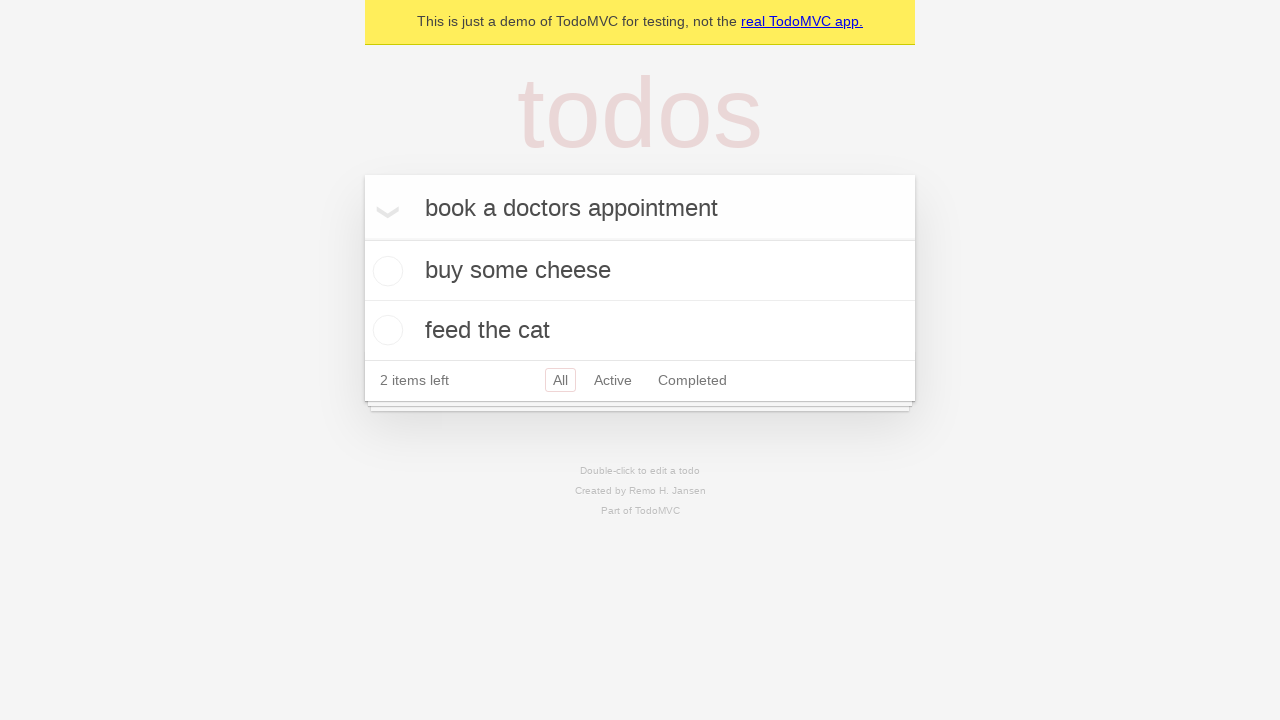

Pressed Enter to add third todo on internal:attr=[placeholder="What needs to be done?"i]
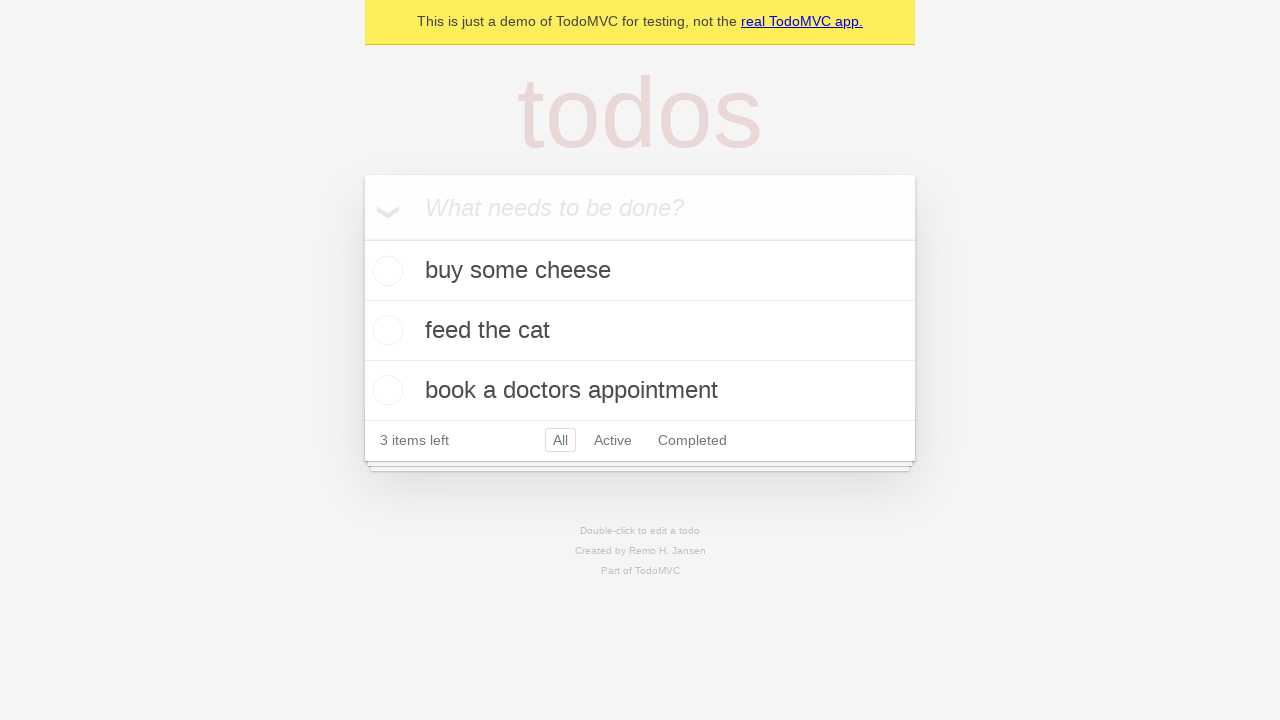

Double-clicked second todo item to enter edit mode at (640, 331) on internal:testid=[data-testid="todo-item"s] >> nth=1
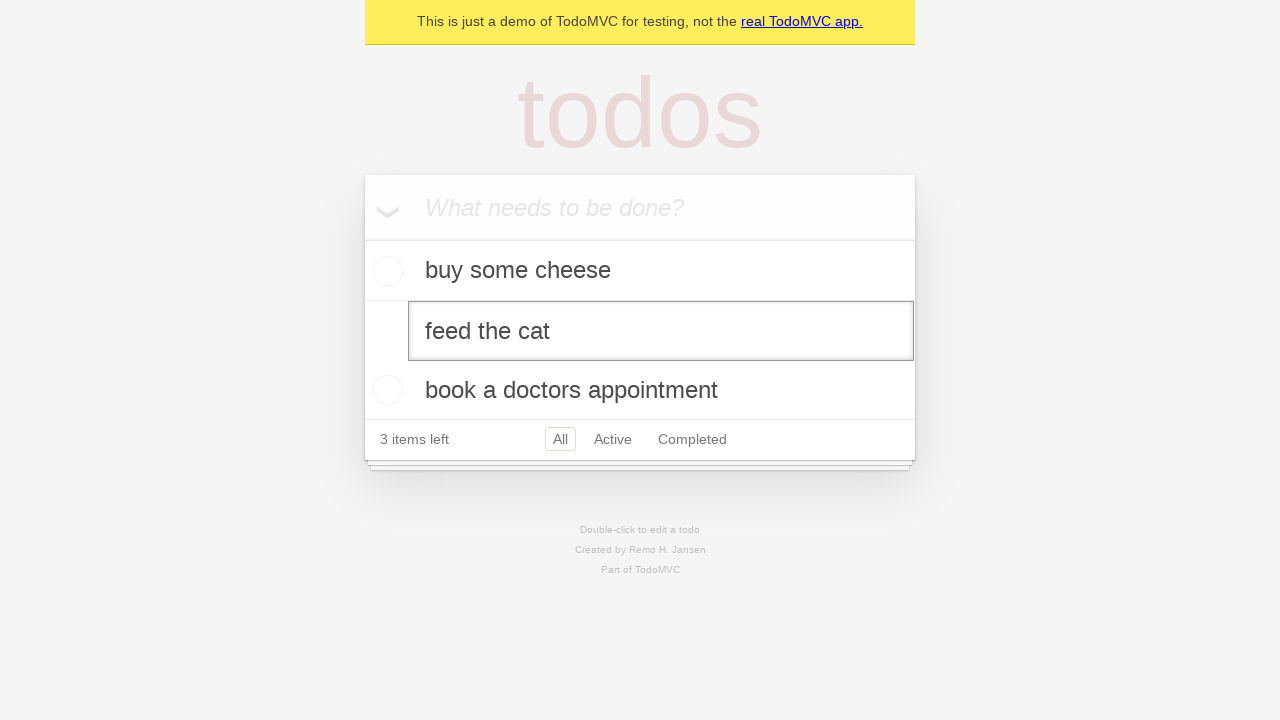

Filled edit textbox with new text 'buy some sausages' on internal:testid=[data-testid="todo-item"s] >> nth=1 >> internal:role=textbox[nam
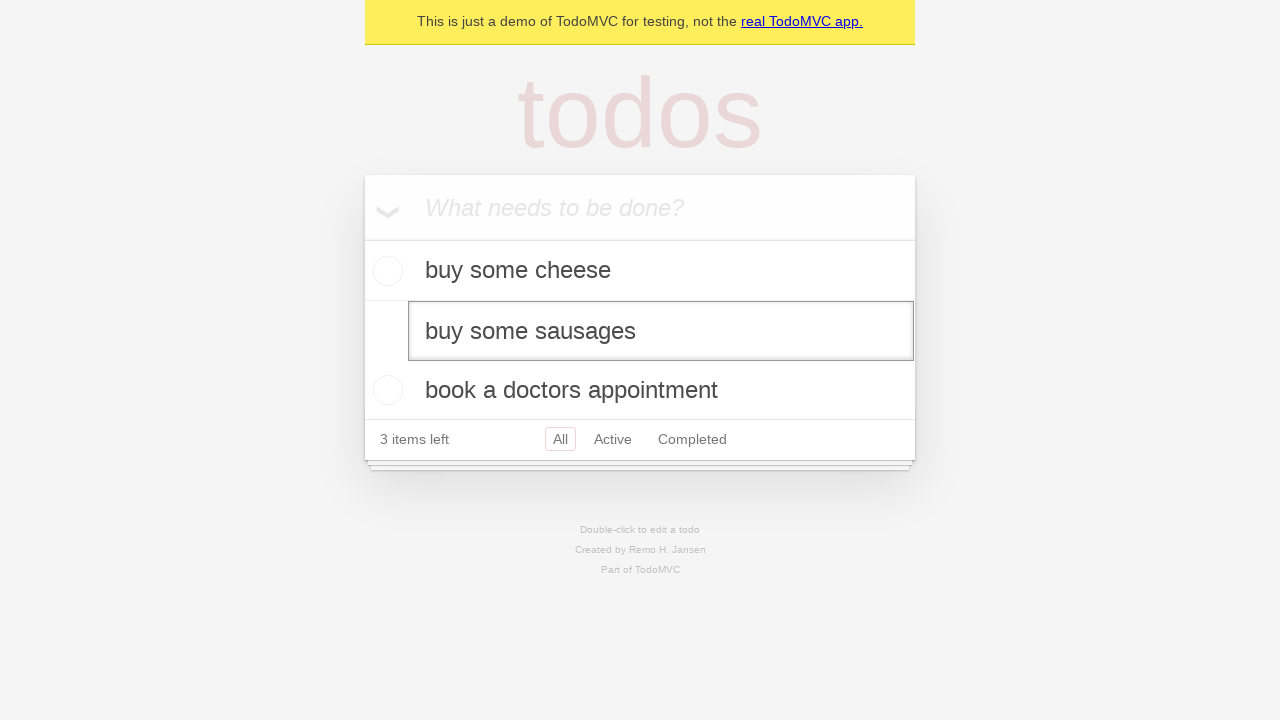

Pressed Escape key to cancel edit on internal:testid=[data-testid="todo-item"s] >> nth=1 >> internal:role=textbox[nam
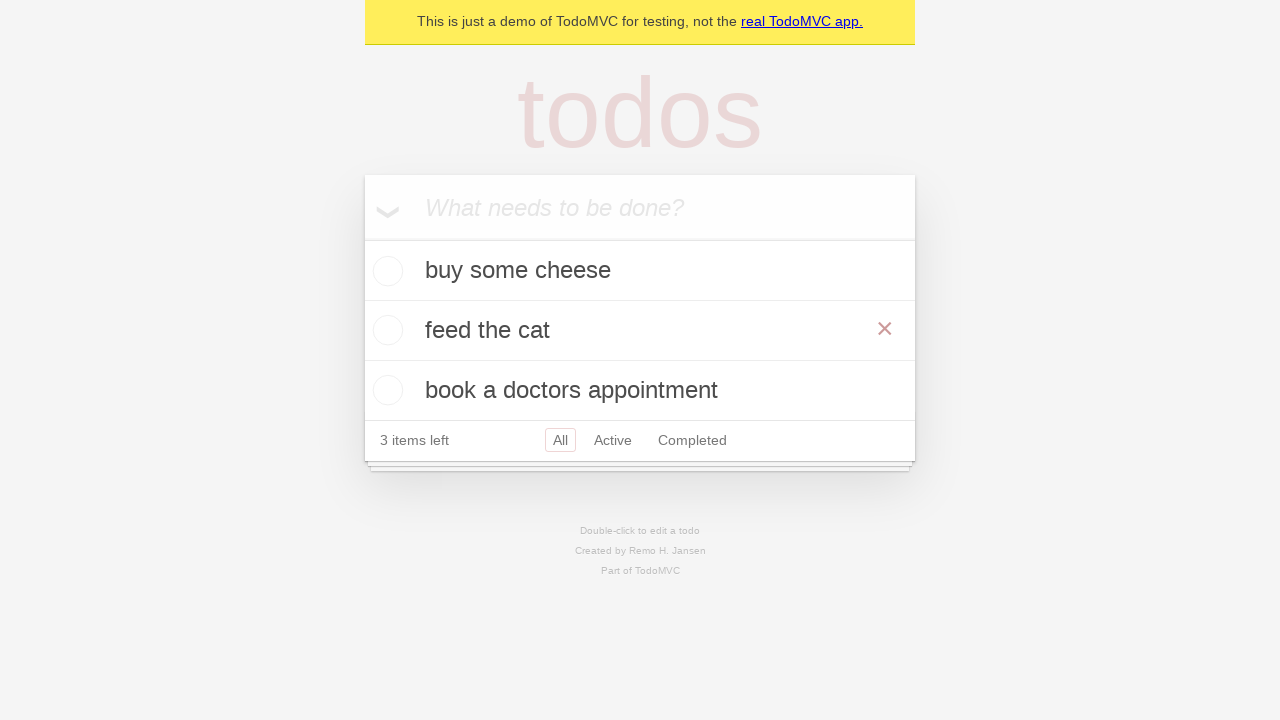

Waited for todo title element to confirm edit was cancelled
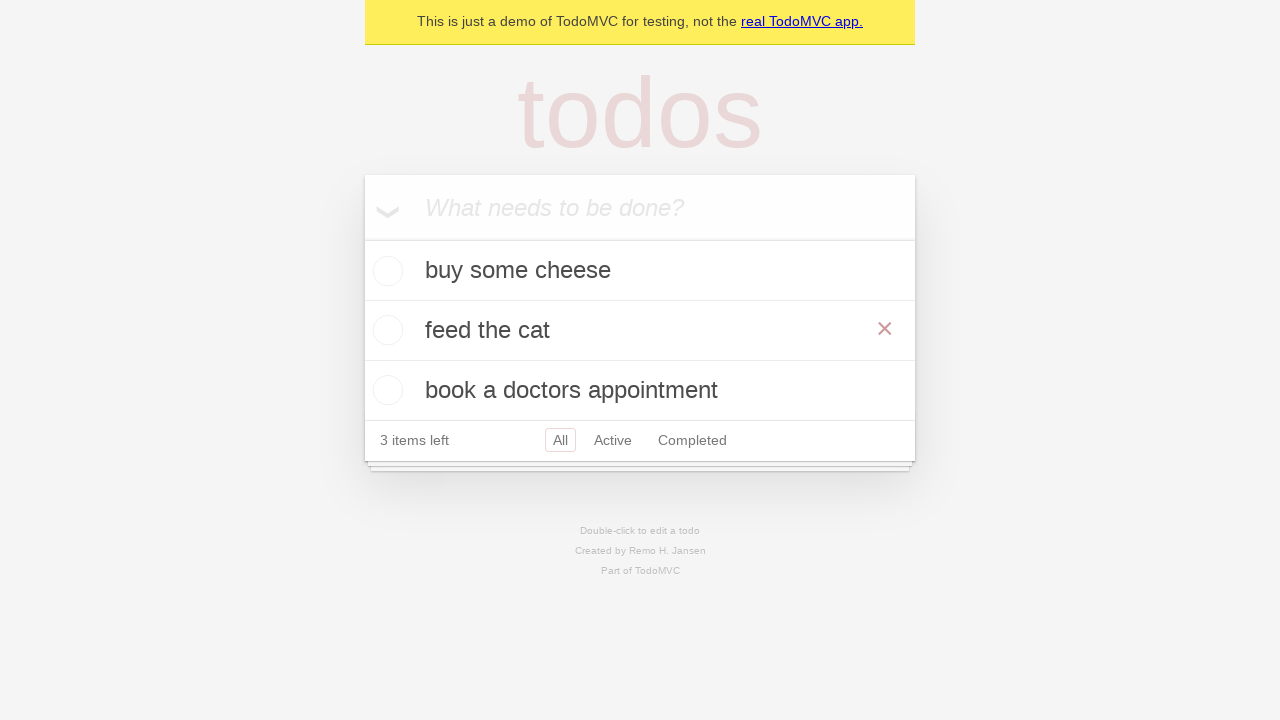

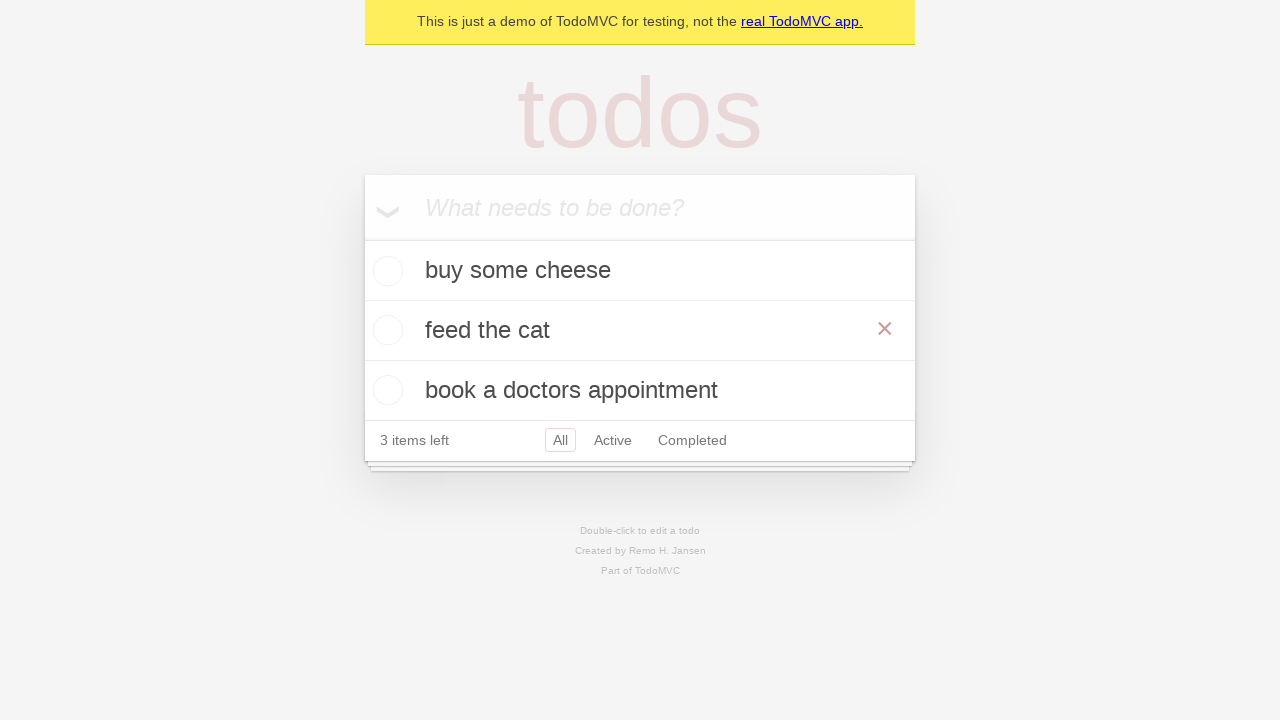